Tests web element conditional methods by verifying element visibility, checking if an input is enabled, and selecting a radio button to verify selection state.

Starting URL: https://testautomationpractice.blogspot.com/

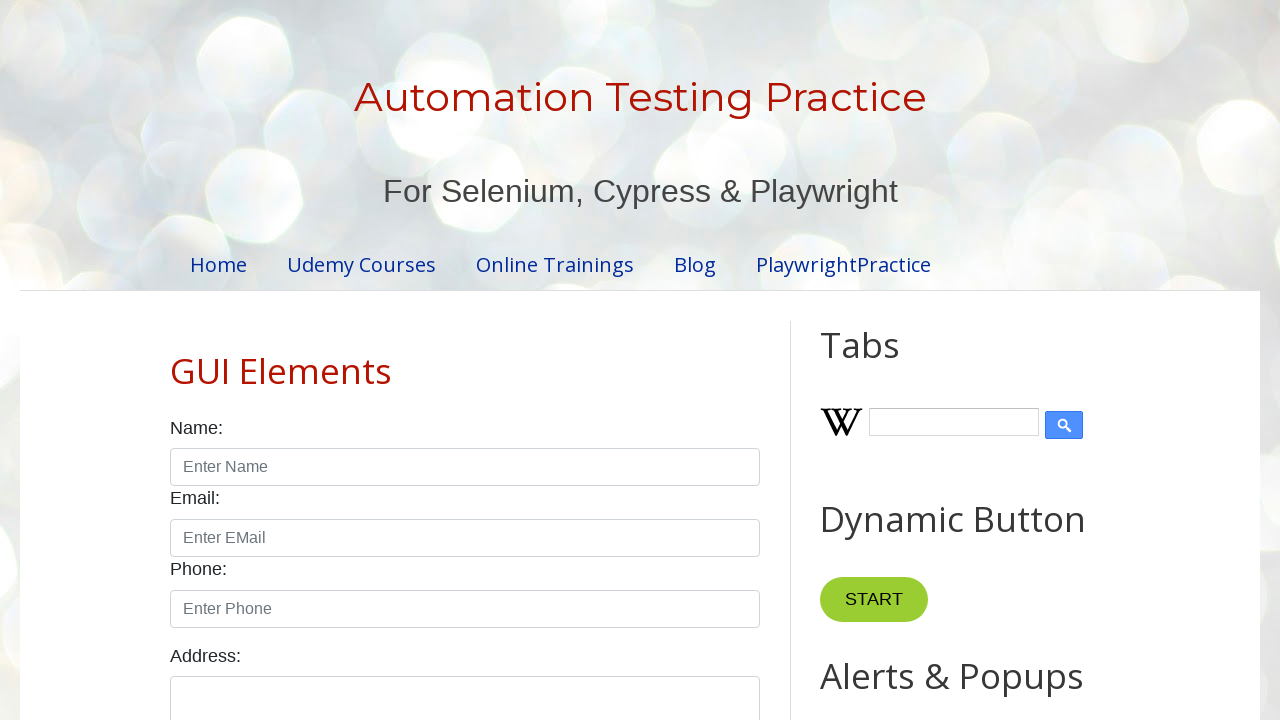

Waited for 'GUI Elements' text to become visible
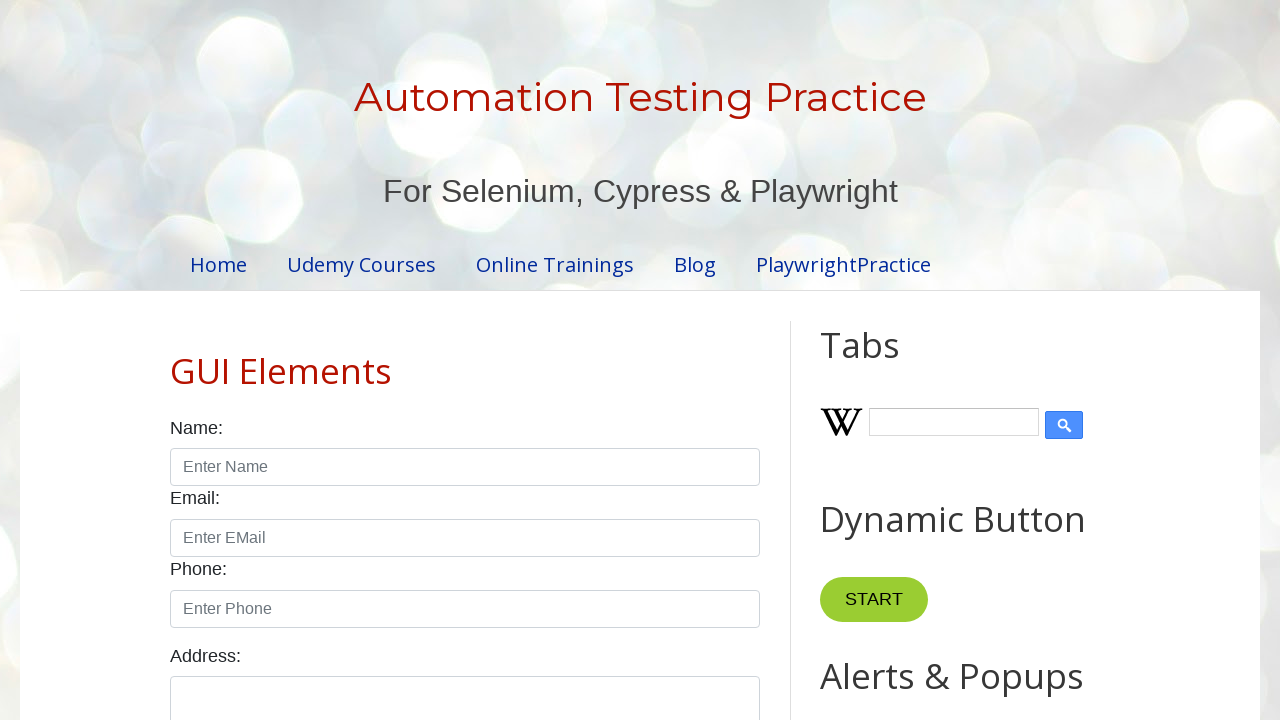

Checked if 'GUI Elements' text is visible
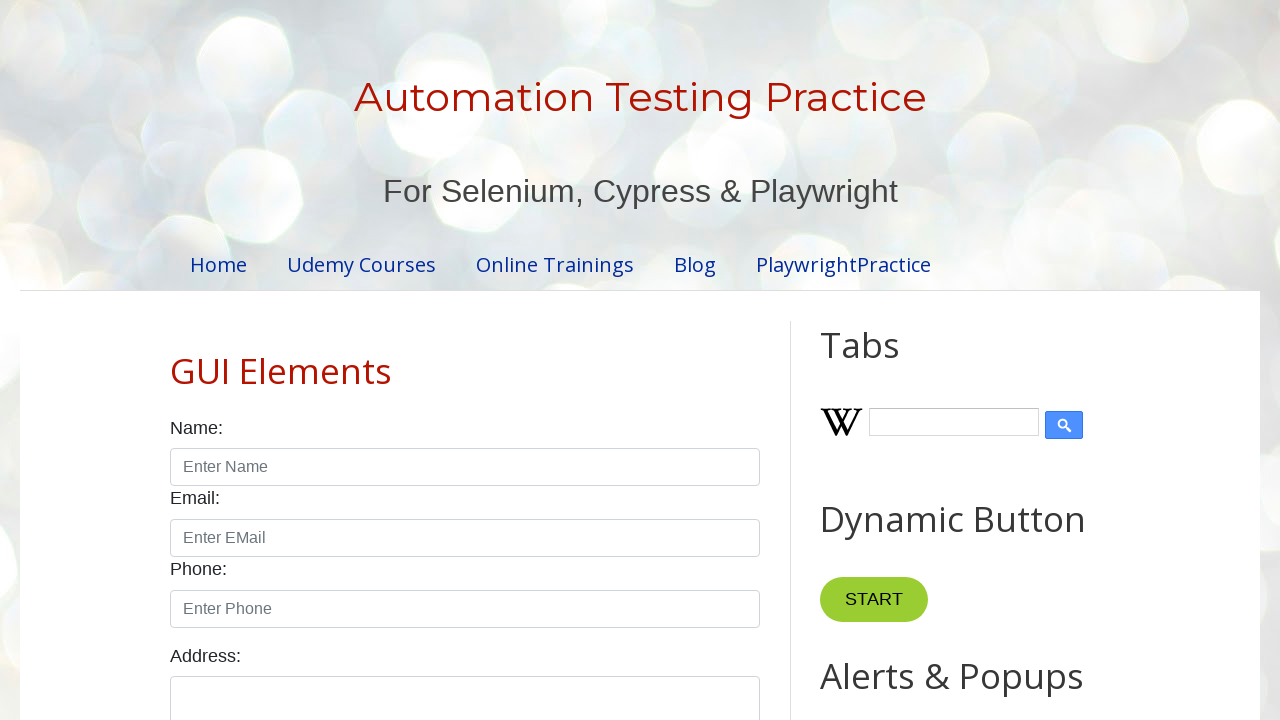

Checked if name input field is enabled
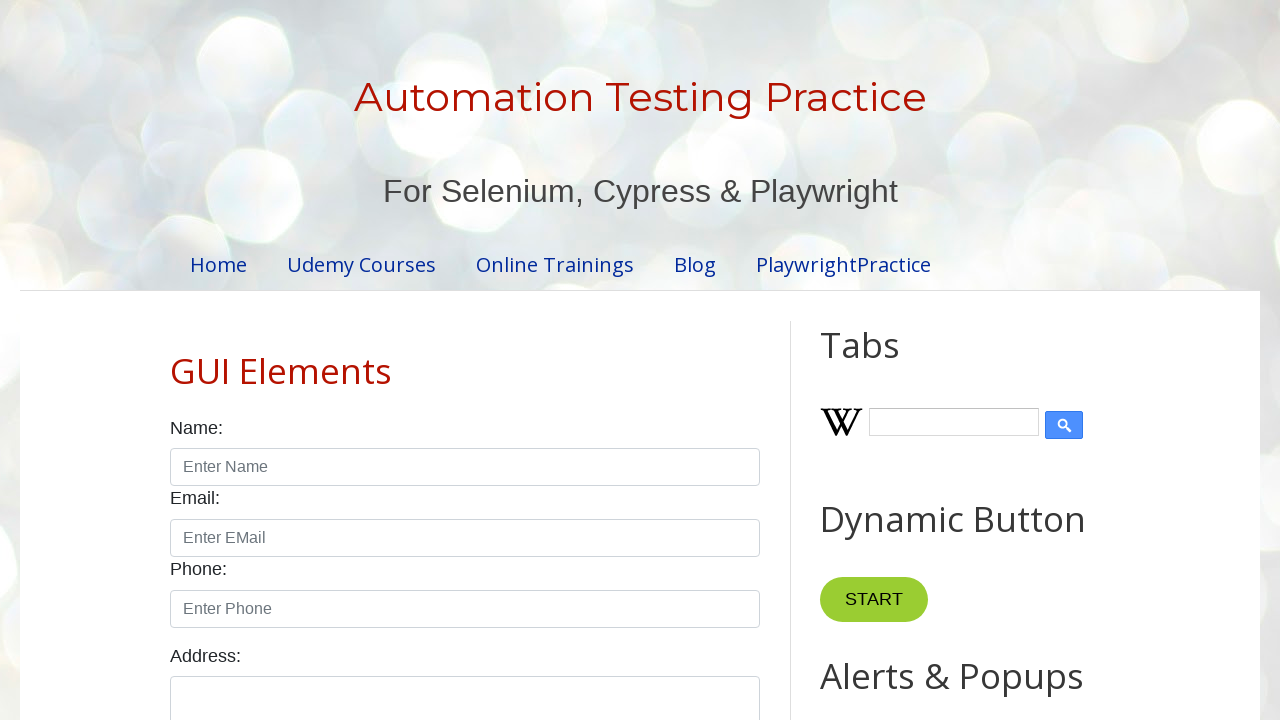

Clicked the second gender radio button (Female) at (250, 360) on input[name='gender'] >> nth=1
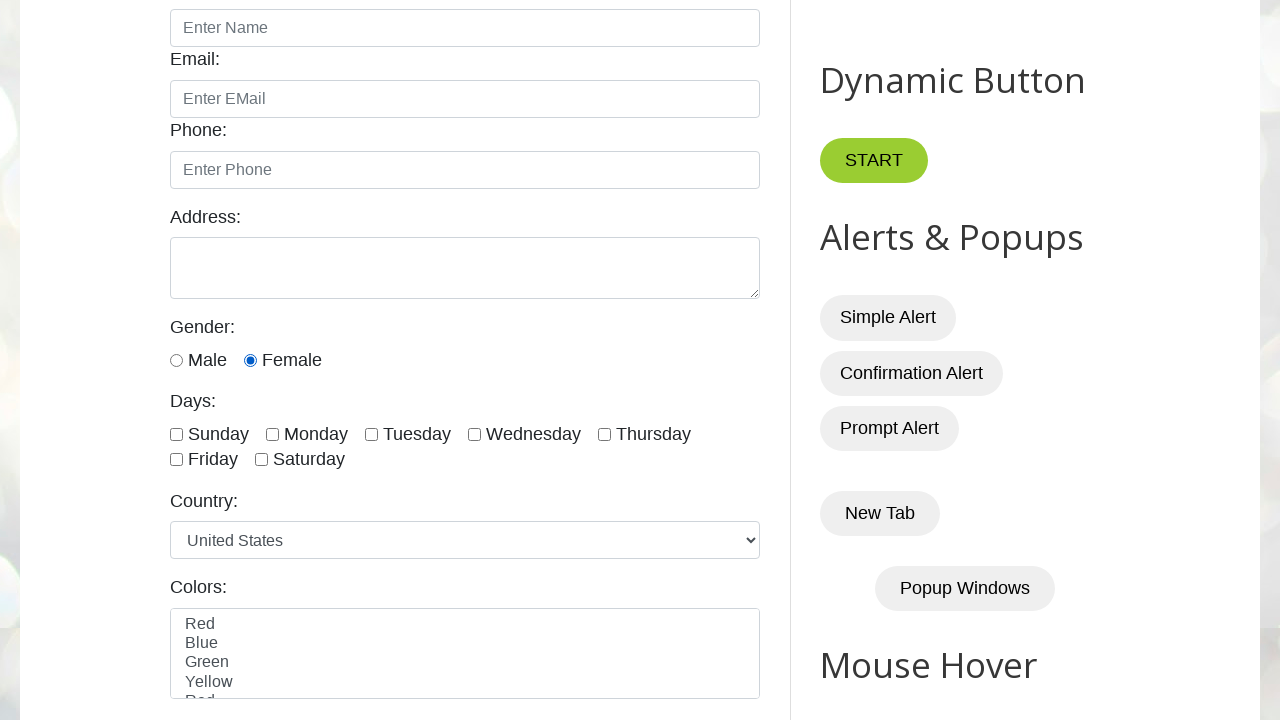

Verified that the Female radio button is selected
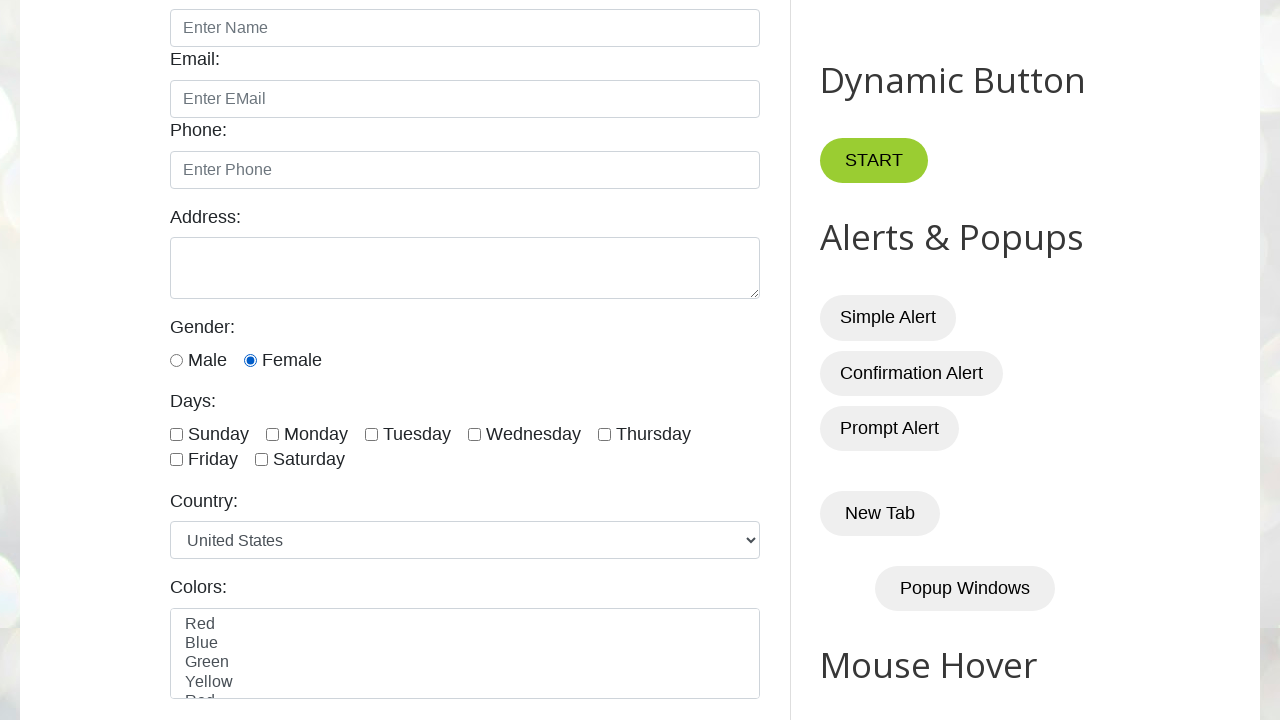

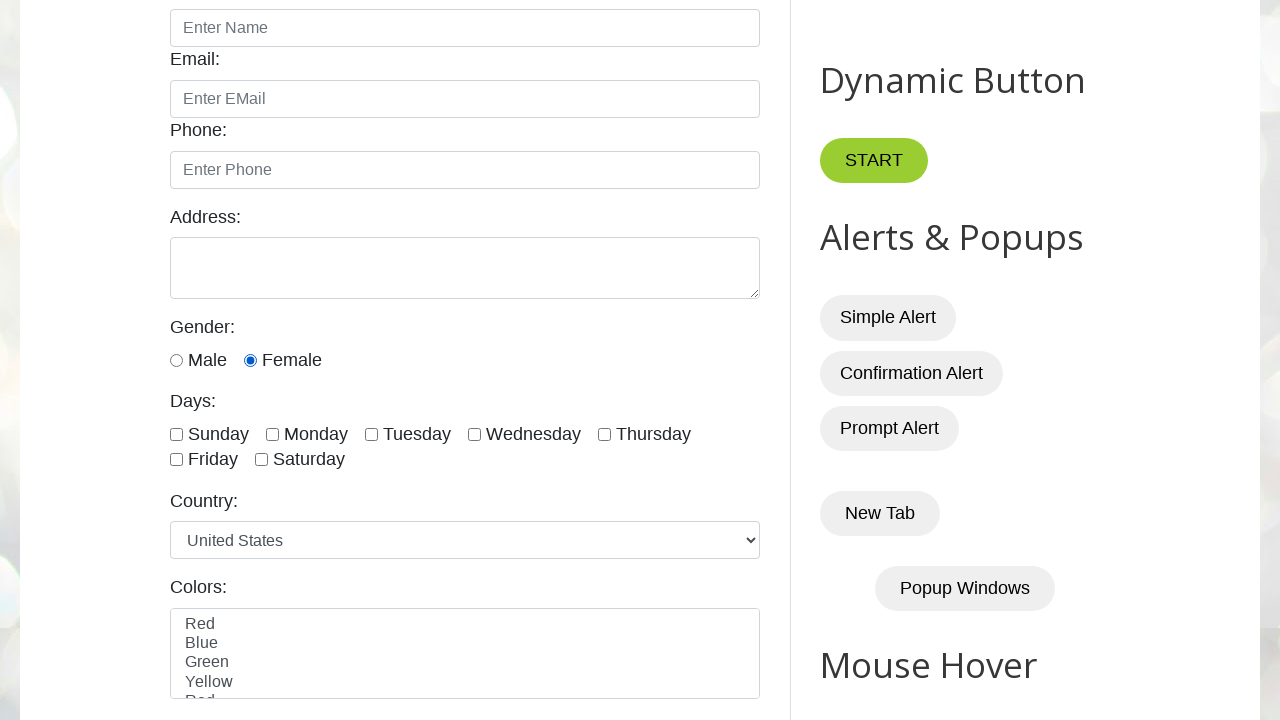